Tests a web form by entering text into a text box and submitting the form, then verifies the success message is displayed

Starting URL: https://www.selenium.dev/selenium/web/web-form.html

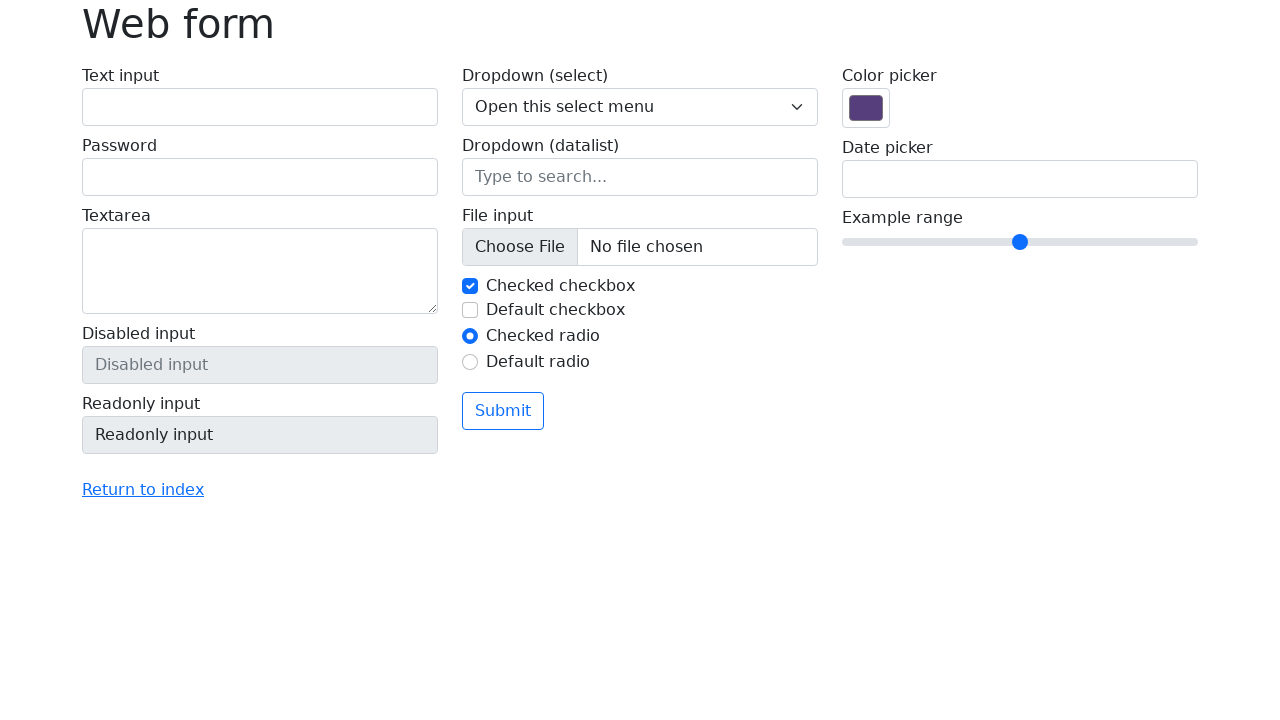

Filled text box with 'Selenium' on input[name='my-text']
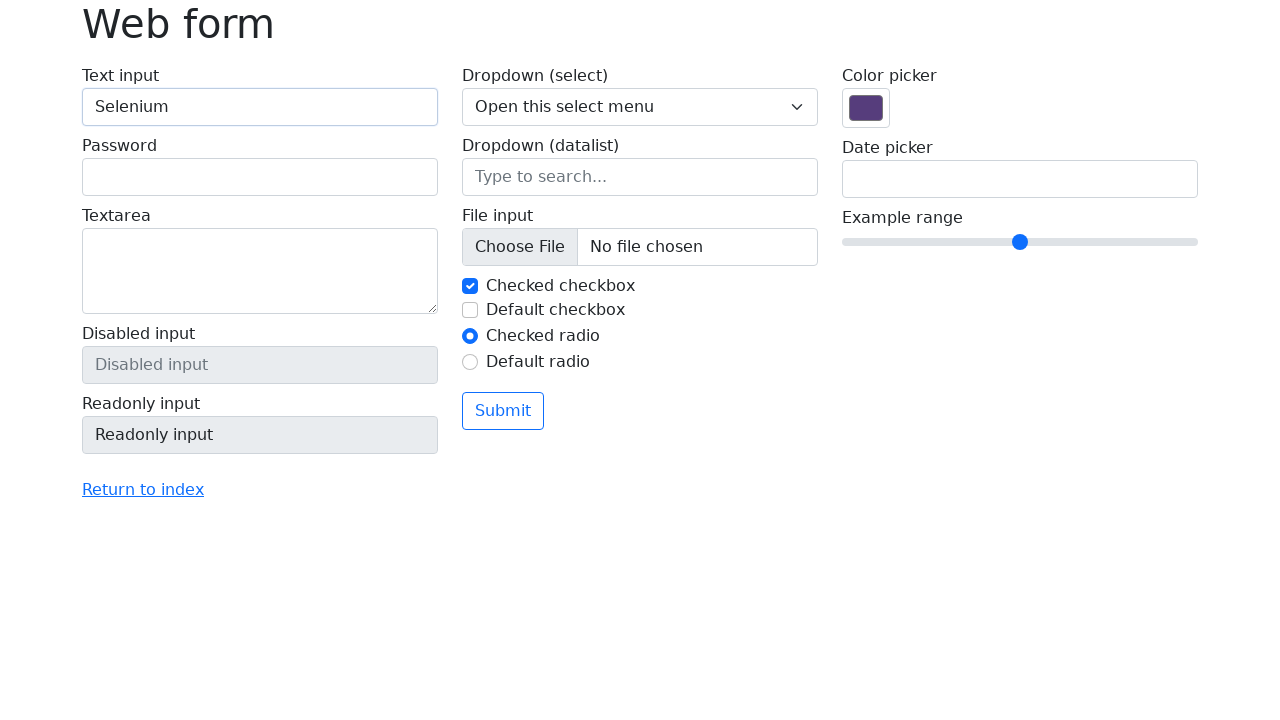

Clicked the submit button at (503, 411) on button
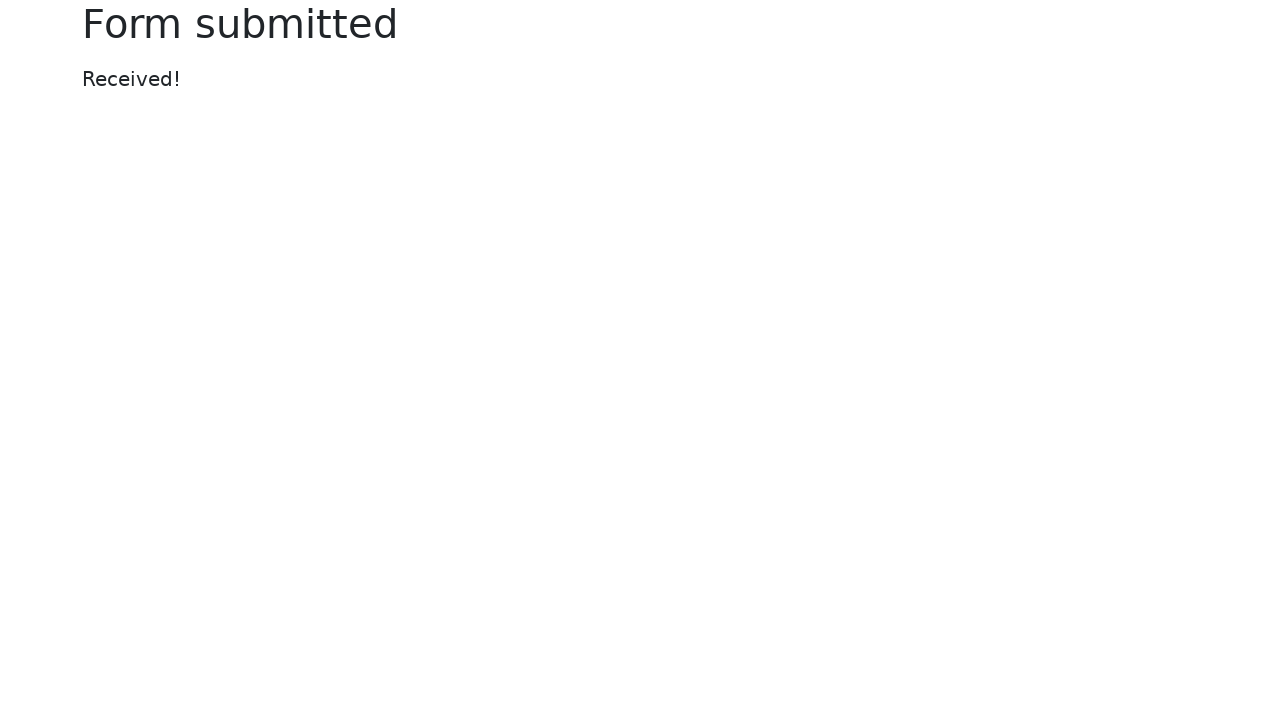

Success message appeared
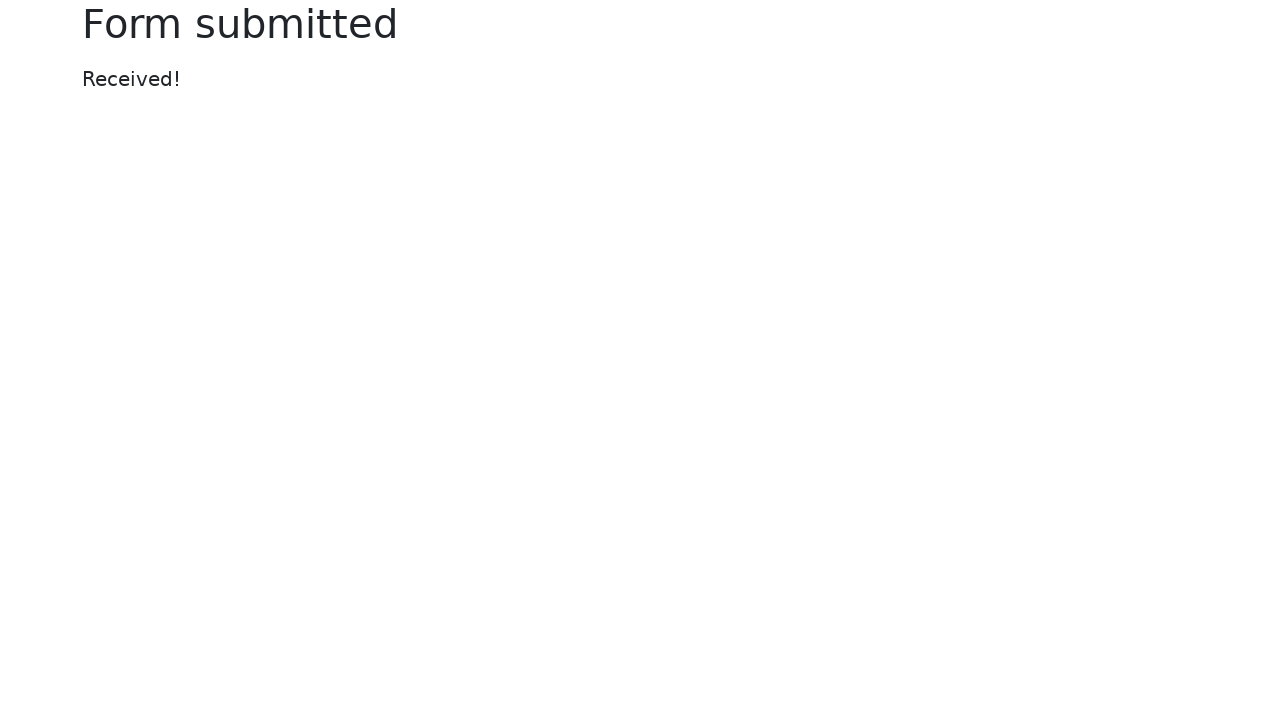

Verified success message displays 'Received!'
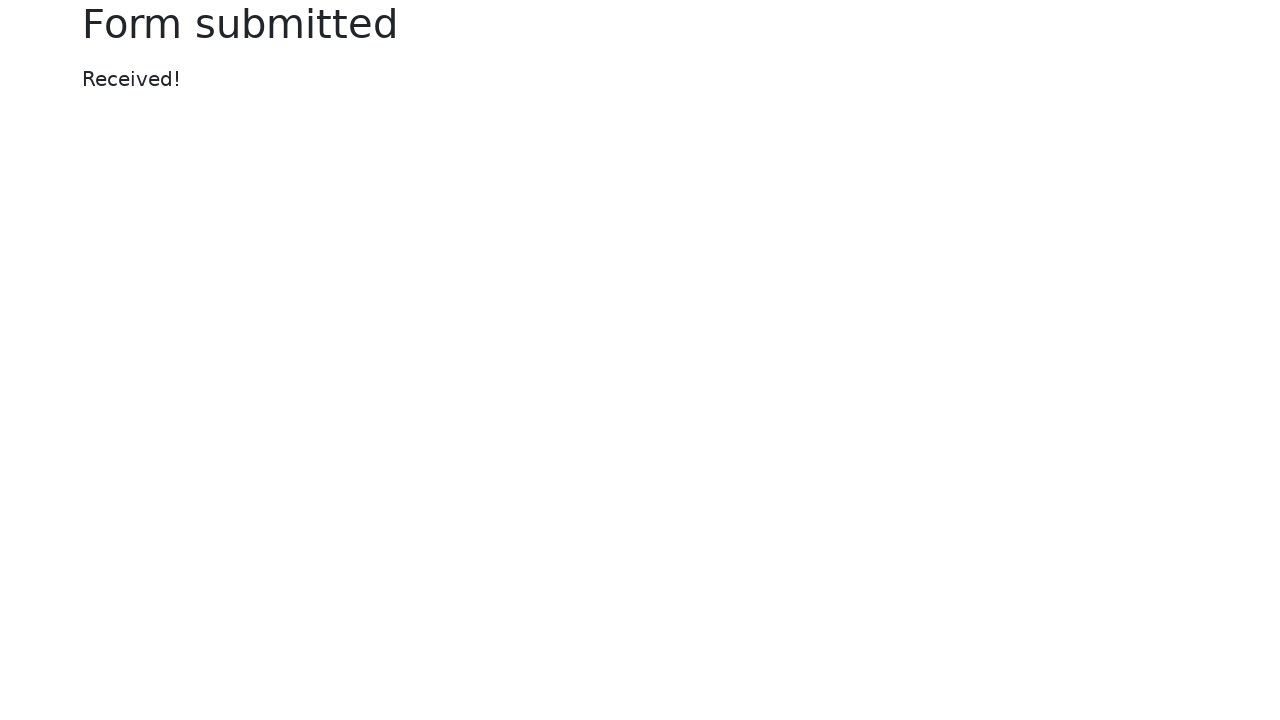

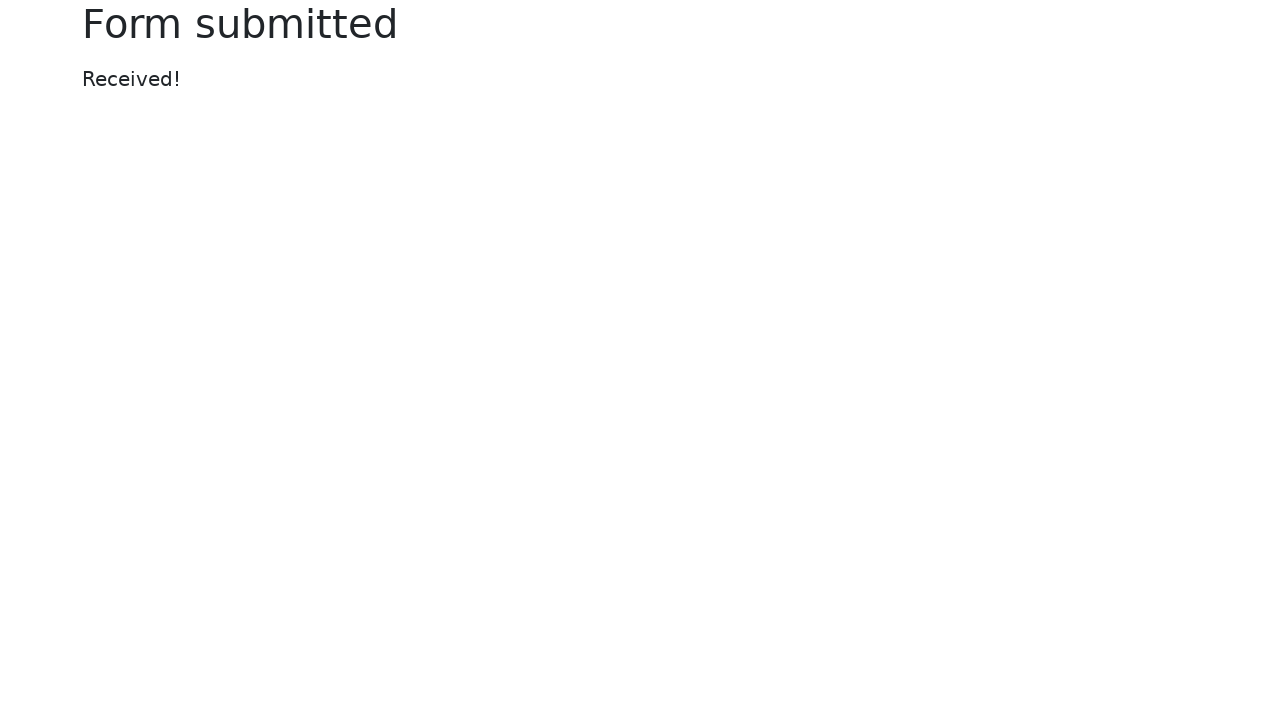